Tests triggering JS Confirm using JavaScript execution and dismissing it

Starting URL: https://the-internet.herokuapp.com/javascript_alerts

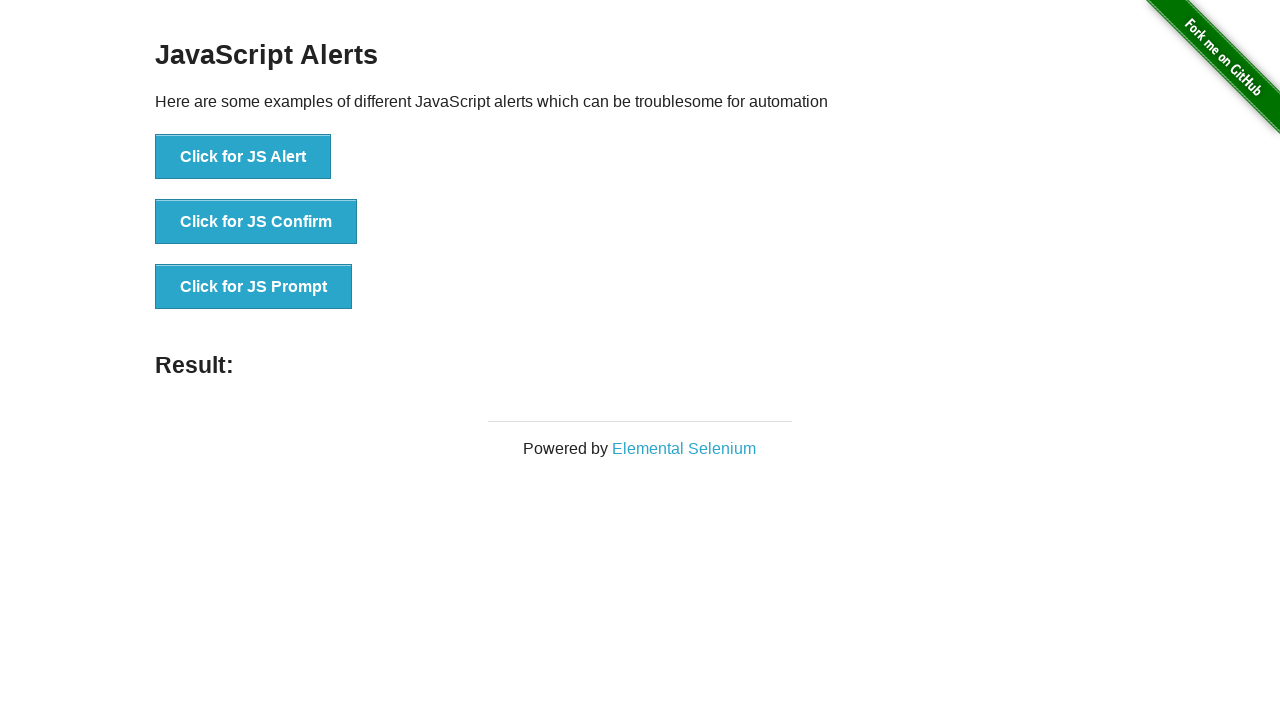

Set up dialog handler to dismiss confirm dialogs
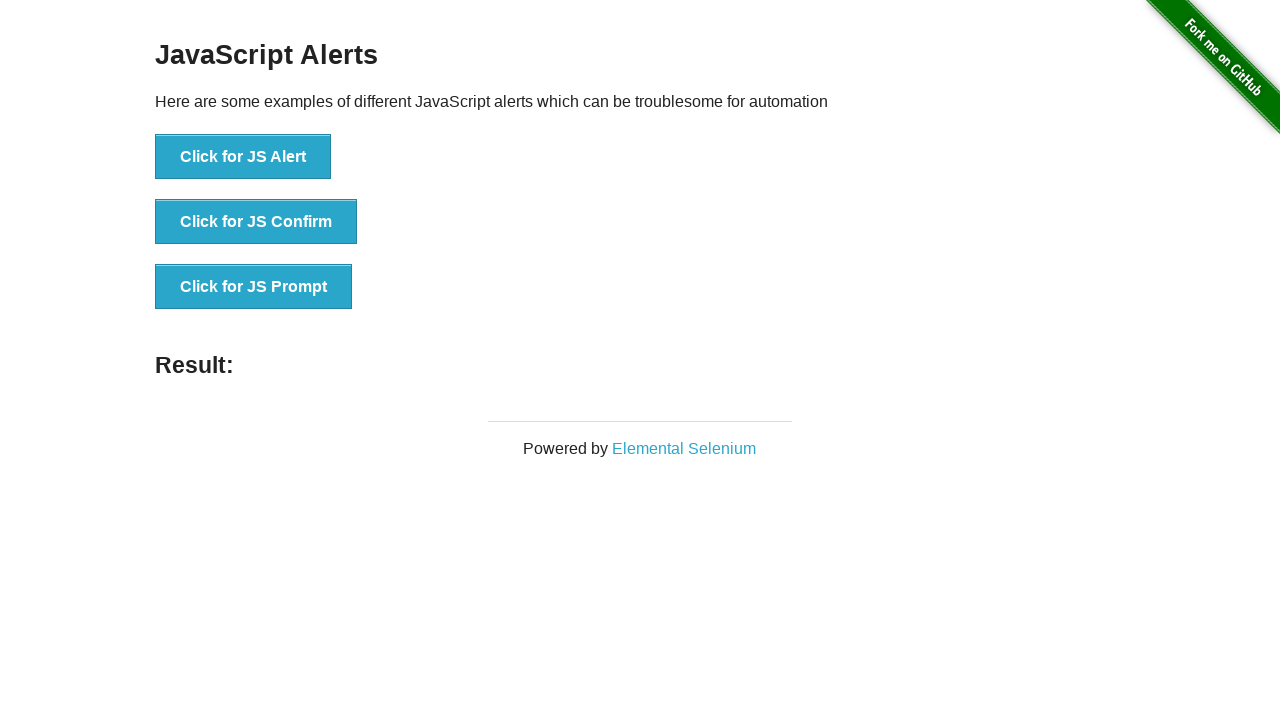

Triggered JS Confirm dialog by executing jsConfirm()
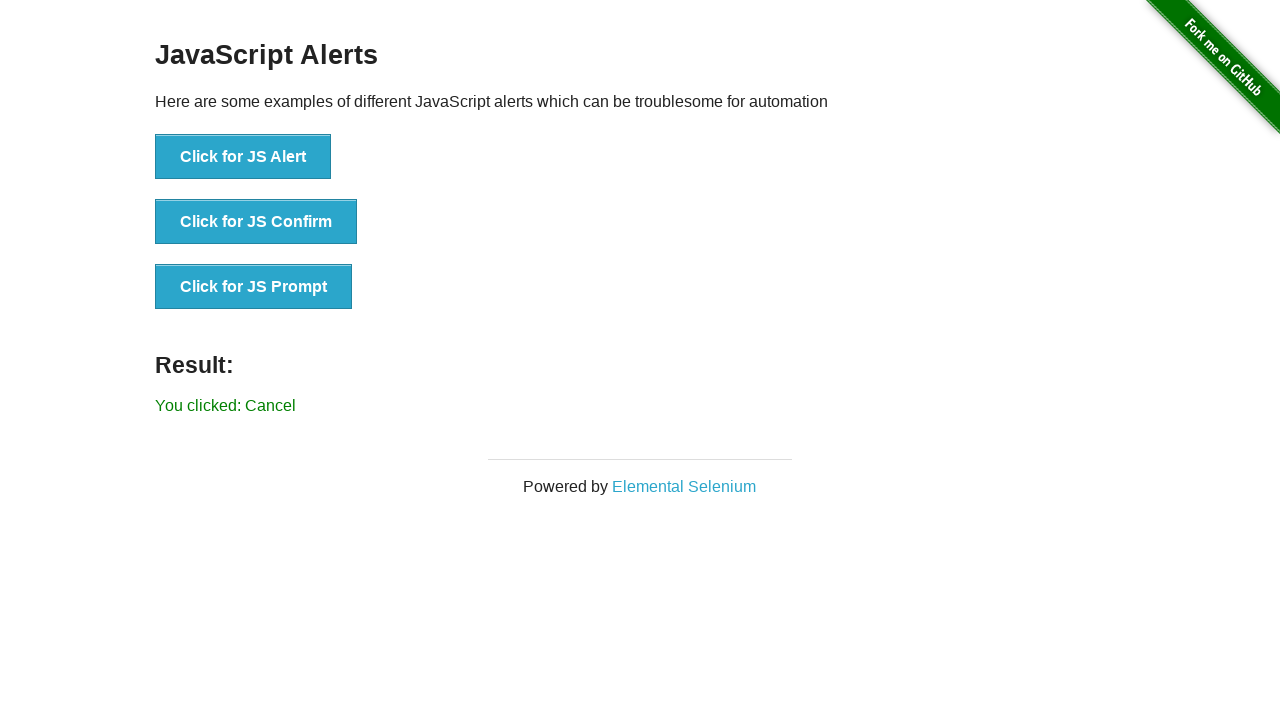

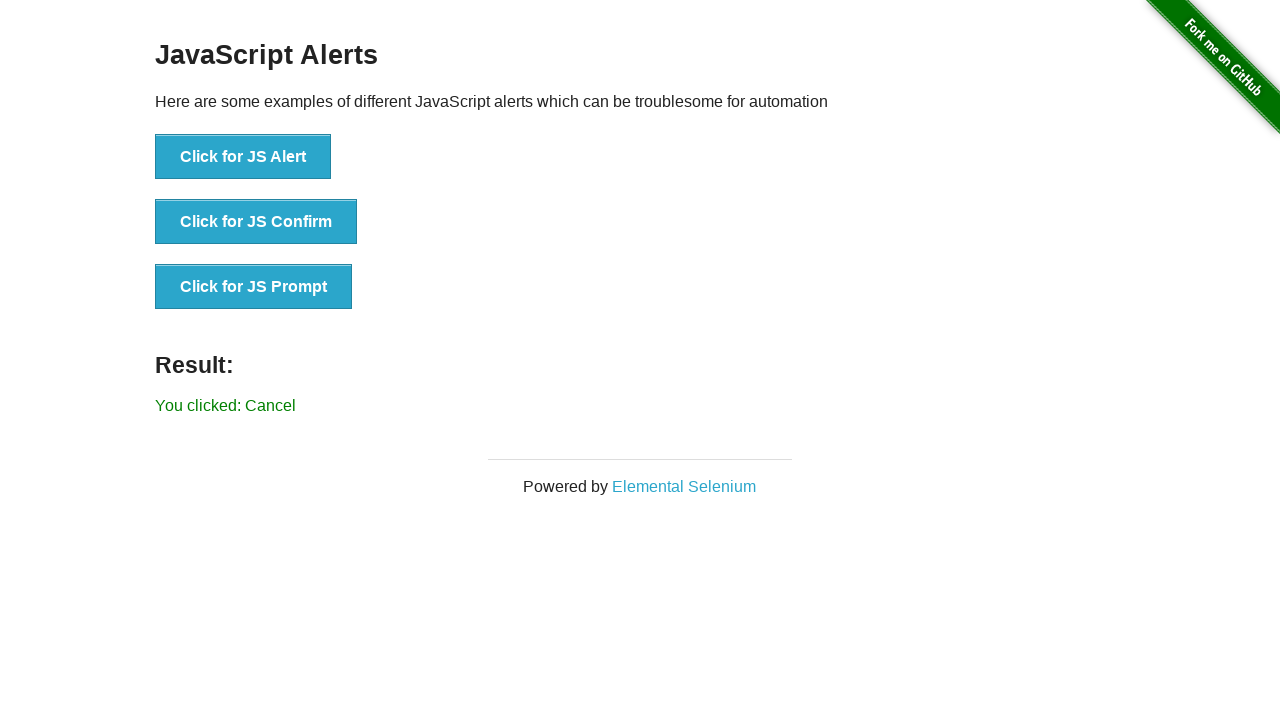